Tests opting out of A/B tests by forging an opt-out cookie on the target page, then refreshing to verify the page shows the non-A/B test version.

Starting URL: http://the-internet.herokuapp.com/abtest

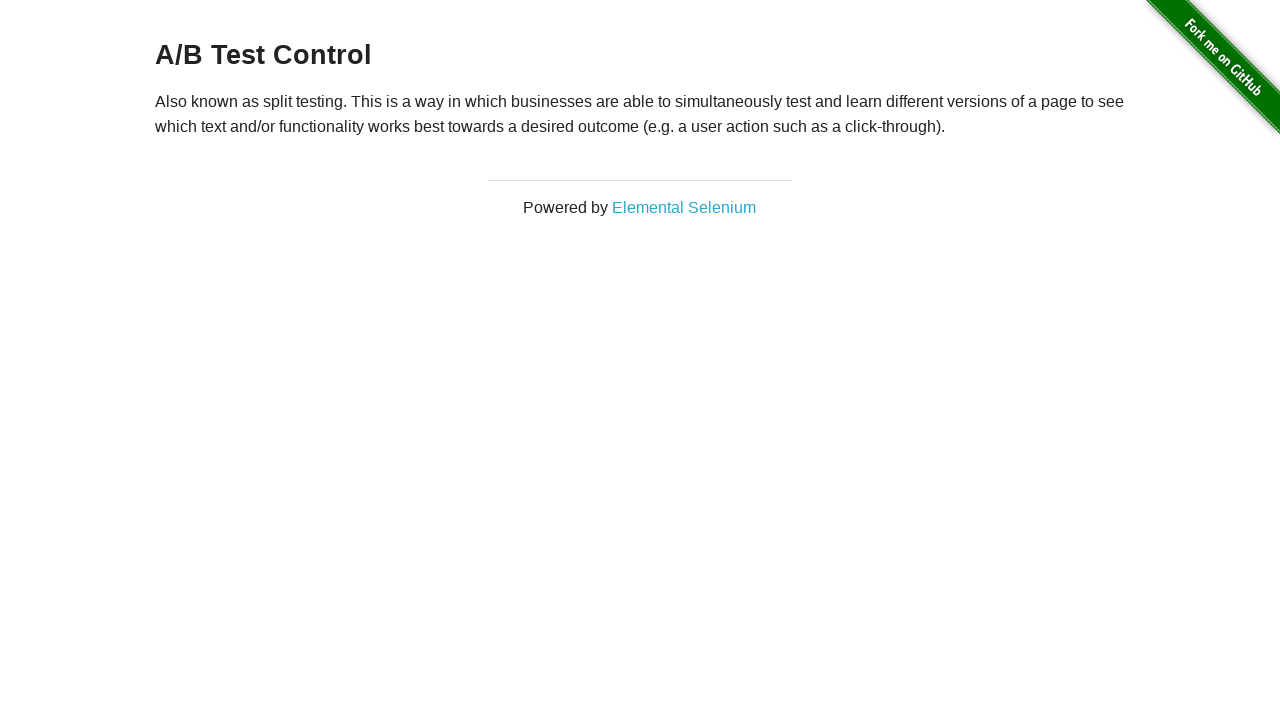

Waited for heading to load on A/B test page
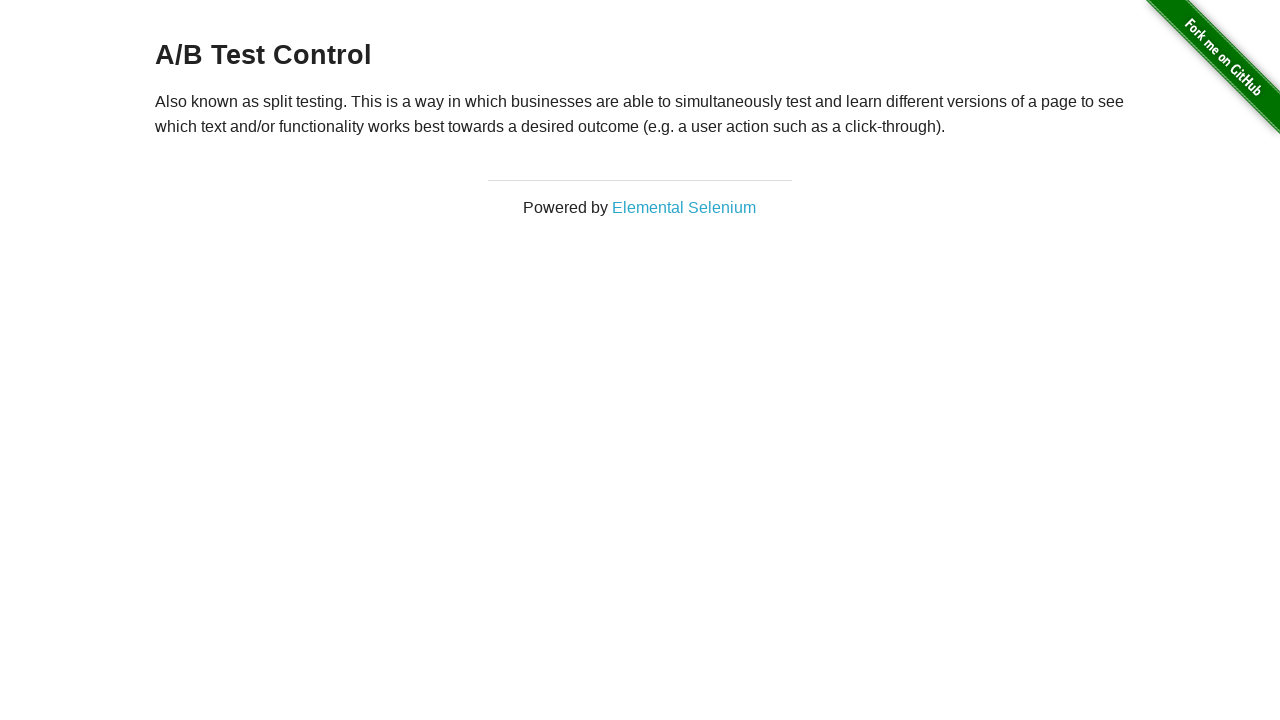

Added optimizelyOptOut cookie to opt out of A/B test
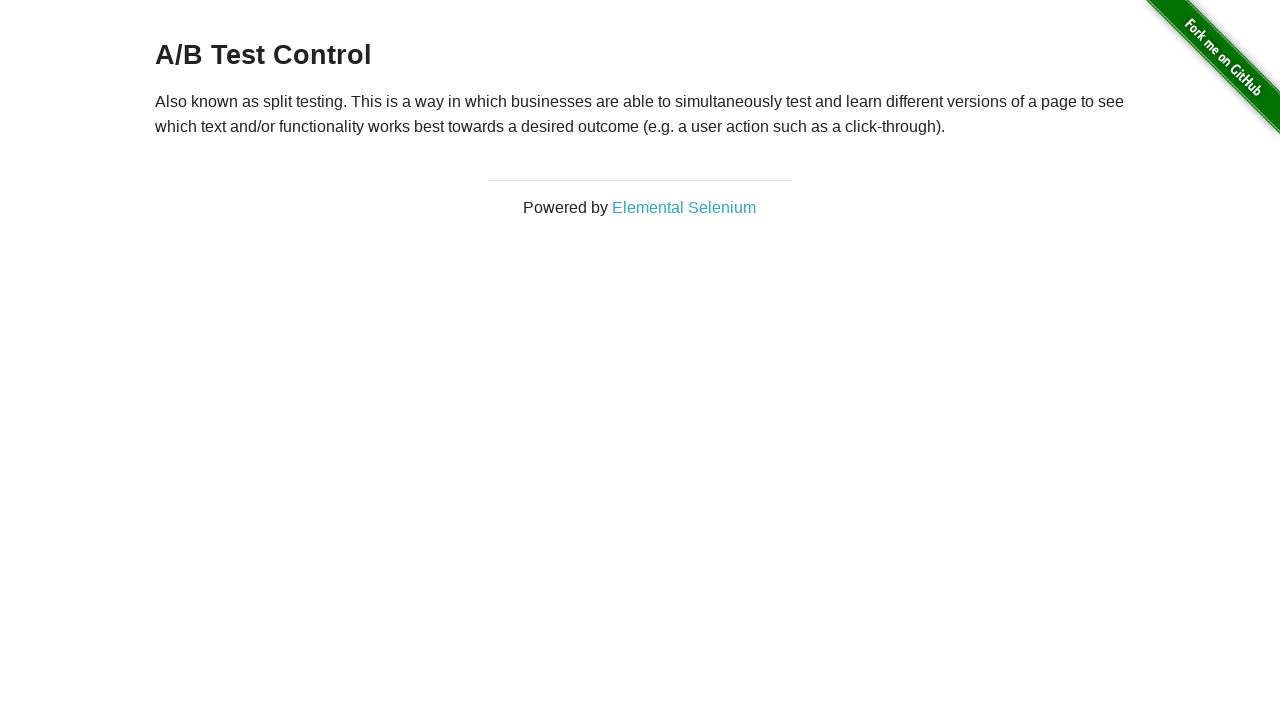

Reloaded page to apply opt-out cookie
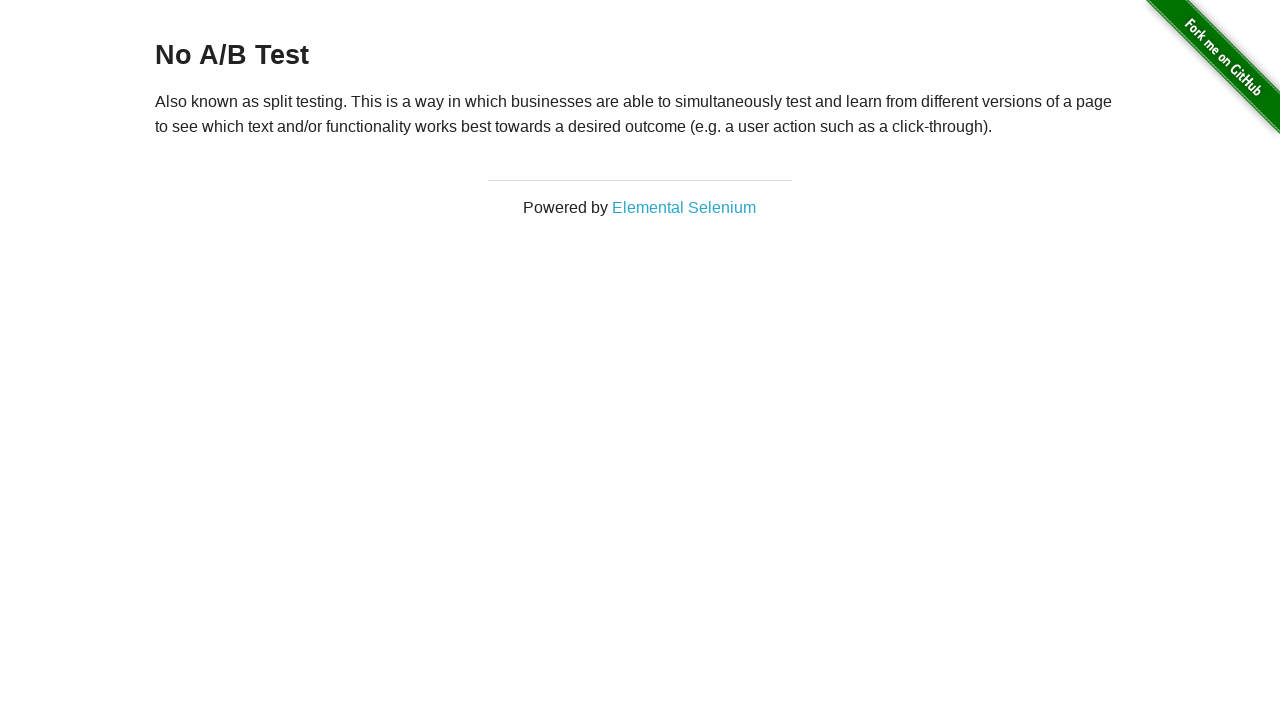

Verified heading is present after opt-out, confirming non-A/B test version displayed
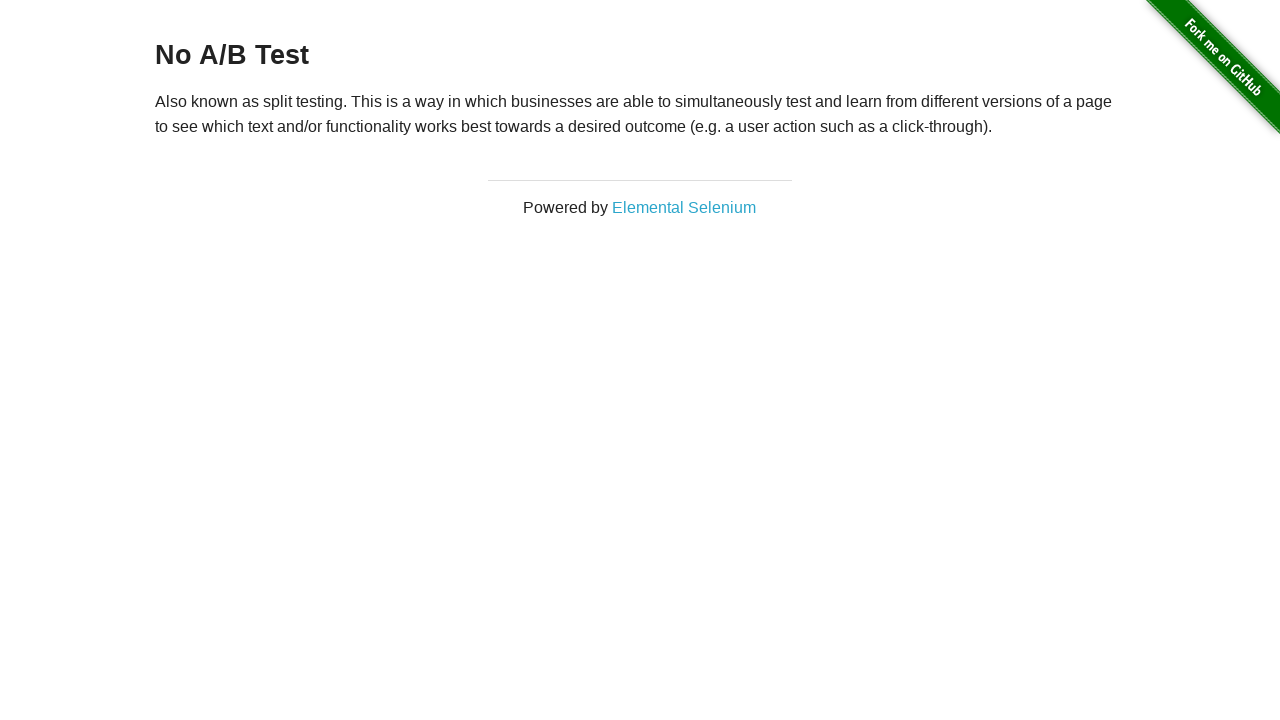

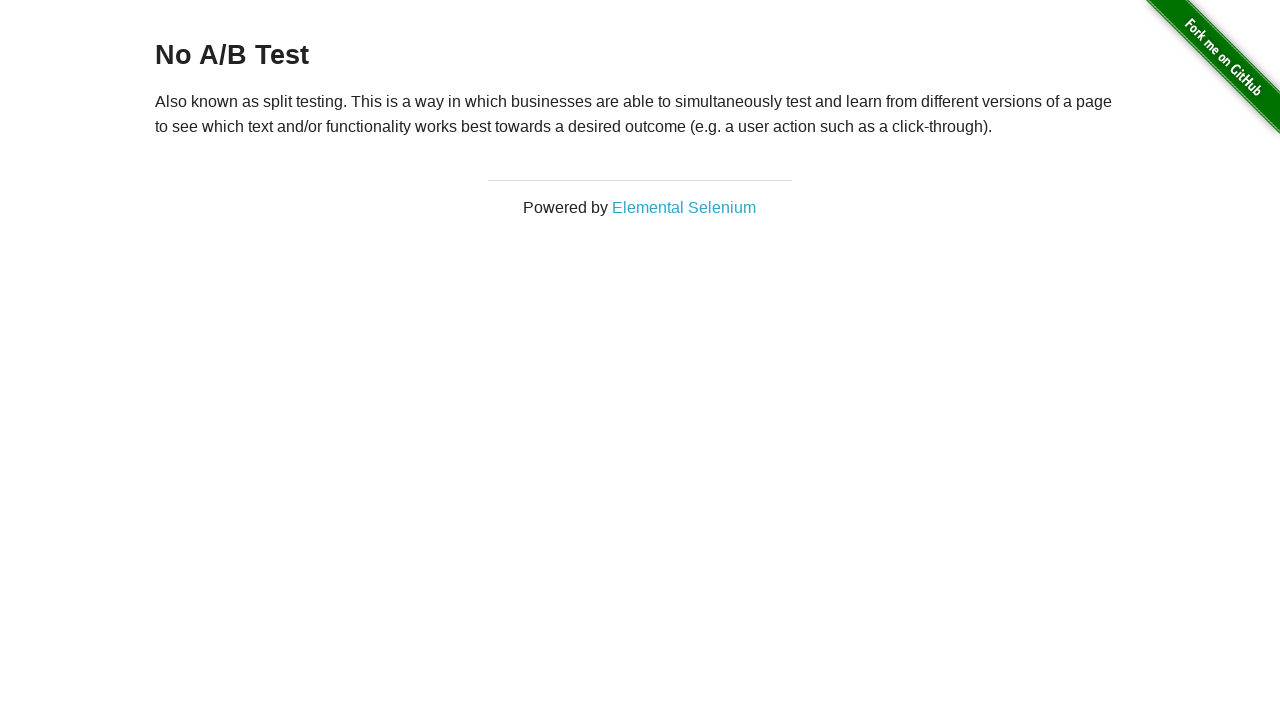